Navigates to orangsiber.com and waits for the page to load completely

Starting URL: https://orangsiber.com

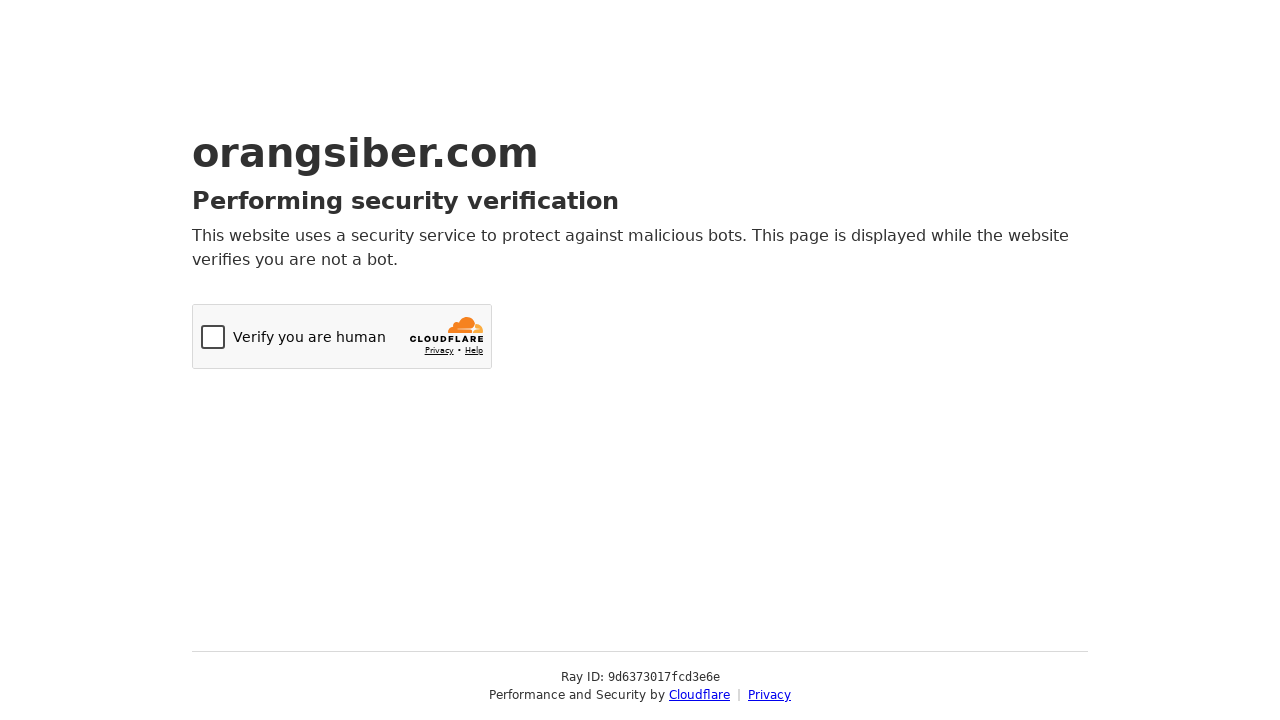

Navigated to https://orangsiber.com
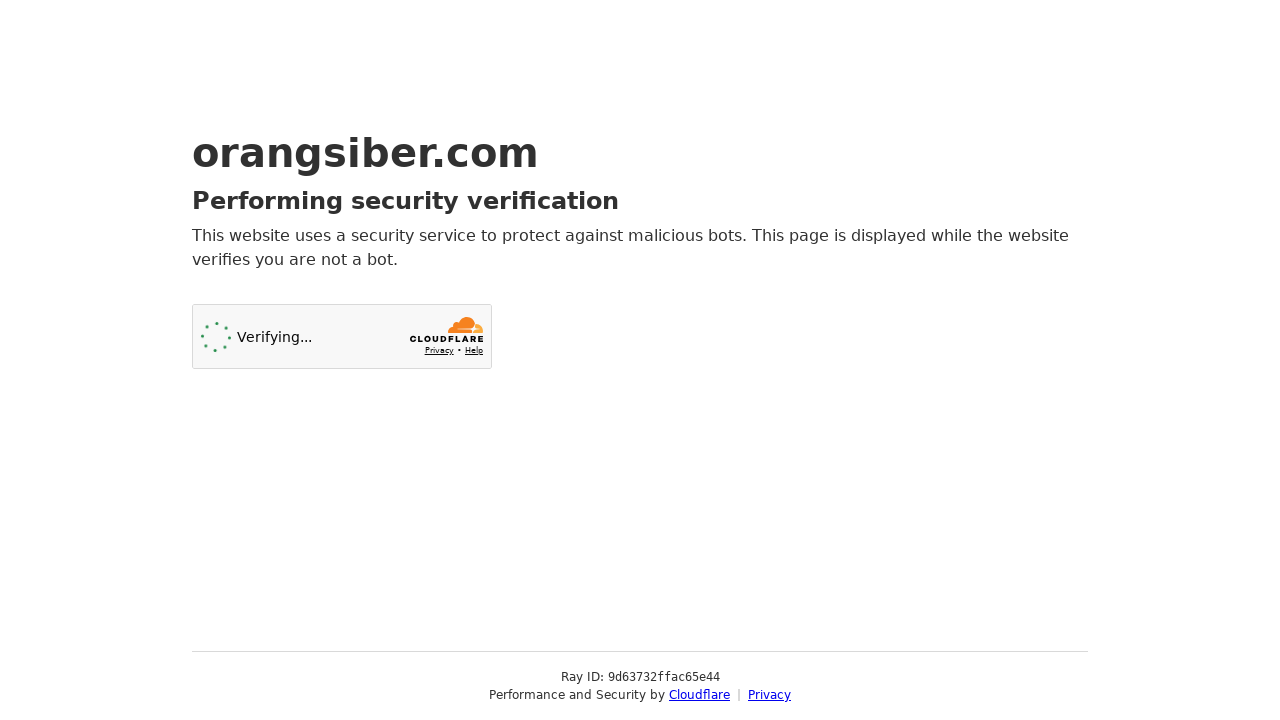

Page DOM content fully loaded
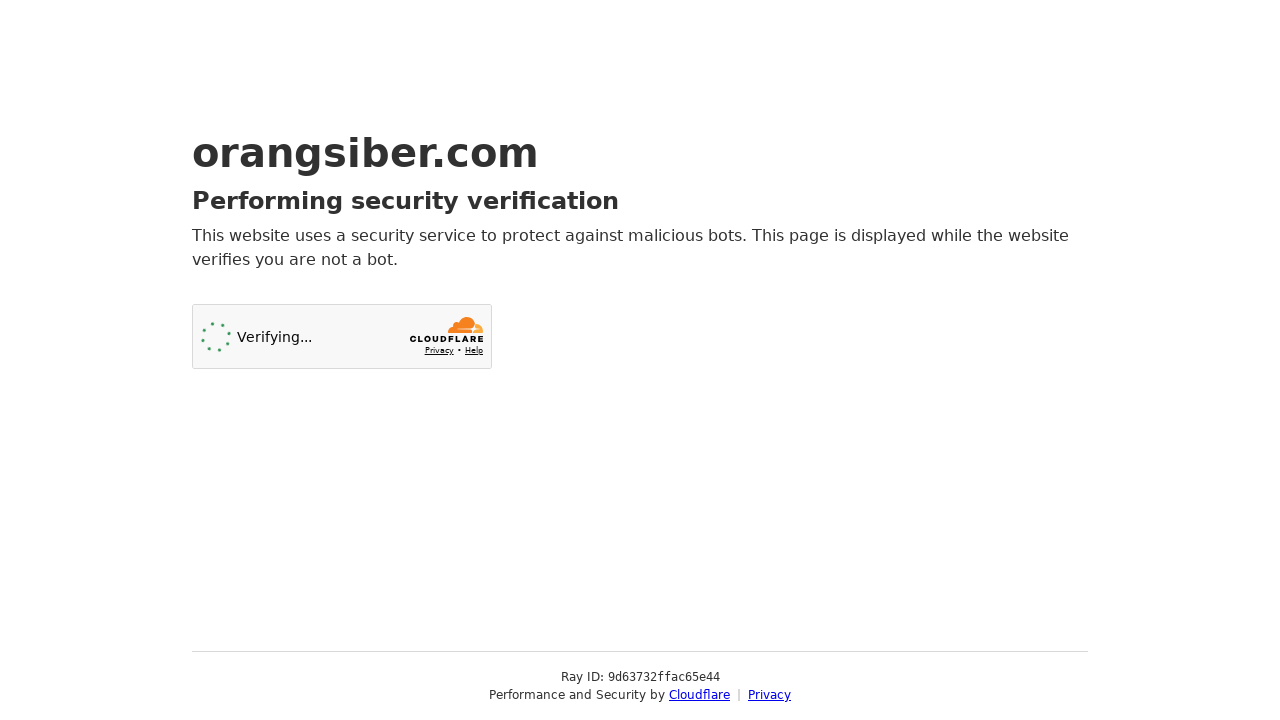

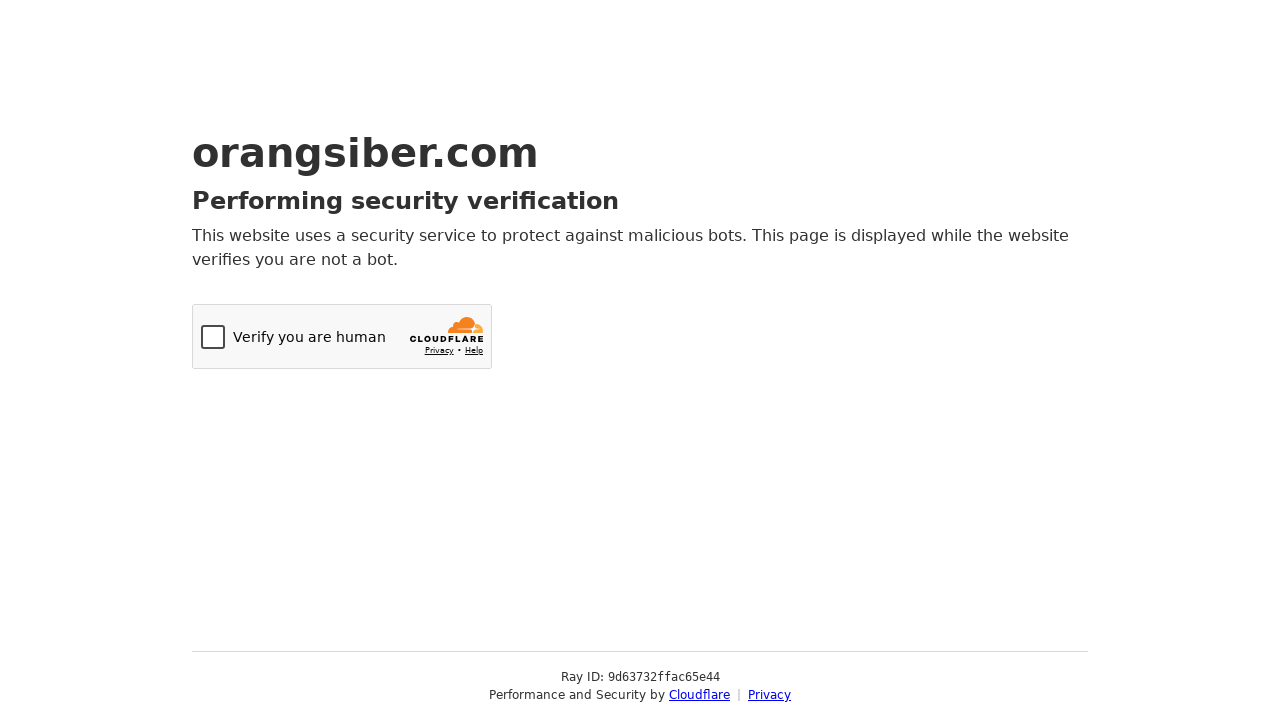